Tests date picker functionality by filling a date directly and then navigating through the calendar to select a specific date (December 10, 2025) using the month/year navigation controls.

Starting URL: https://testautomationpractice.blogspot.com/

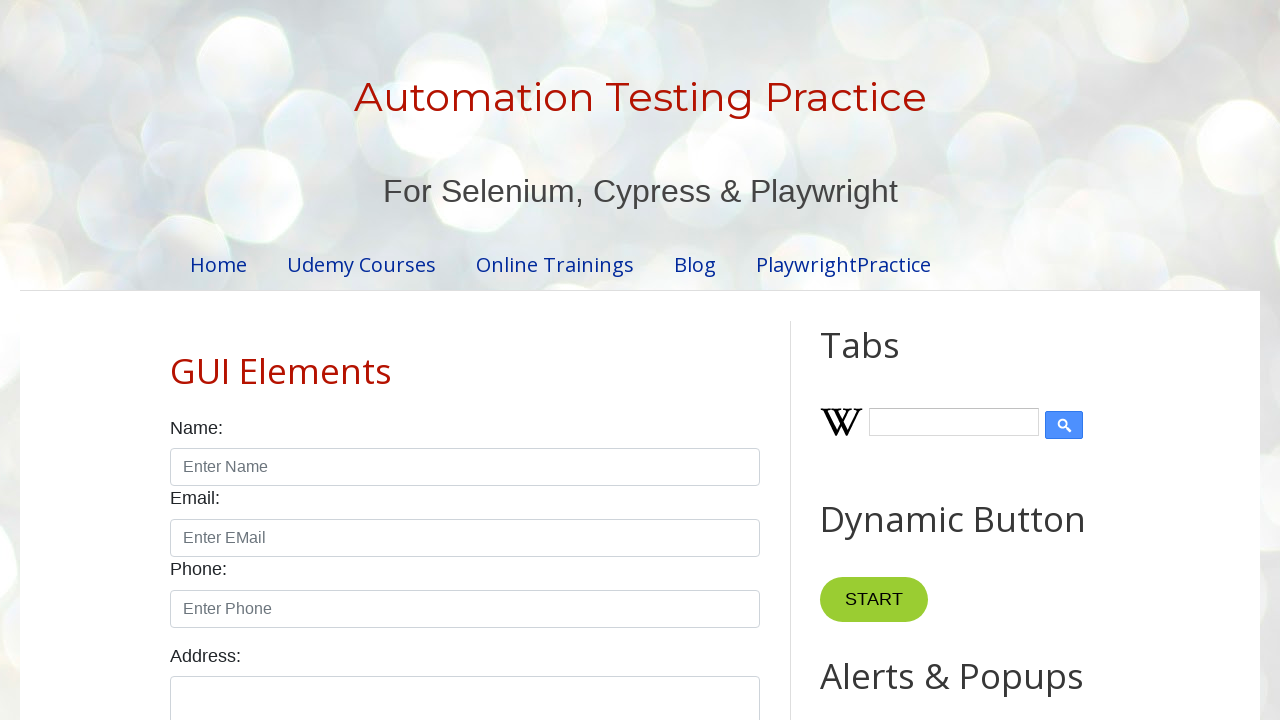

Filled datepicker with date '10/11/2024' on #datepicker
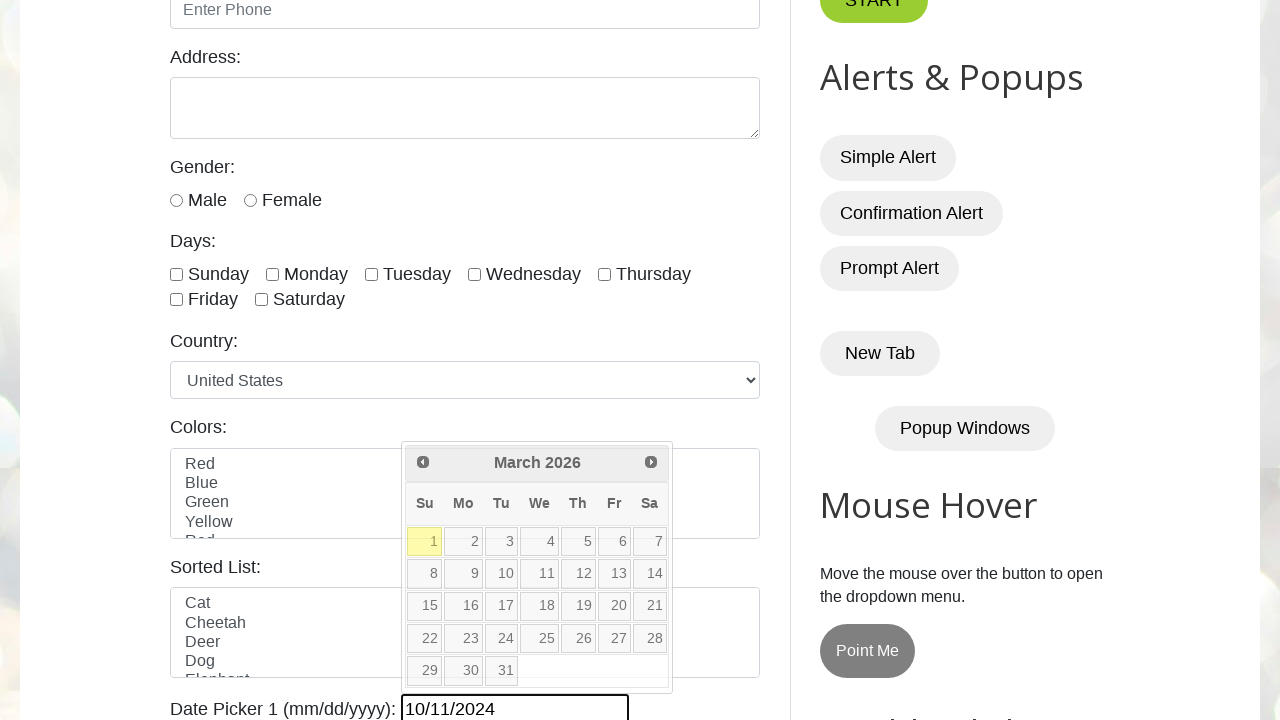

Clicked datepicker to open calendar at (515, 705) on #datepicker
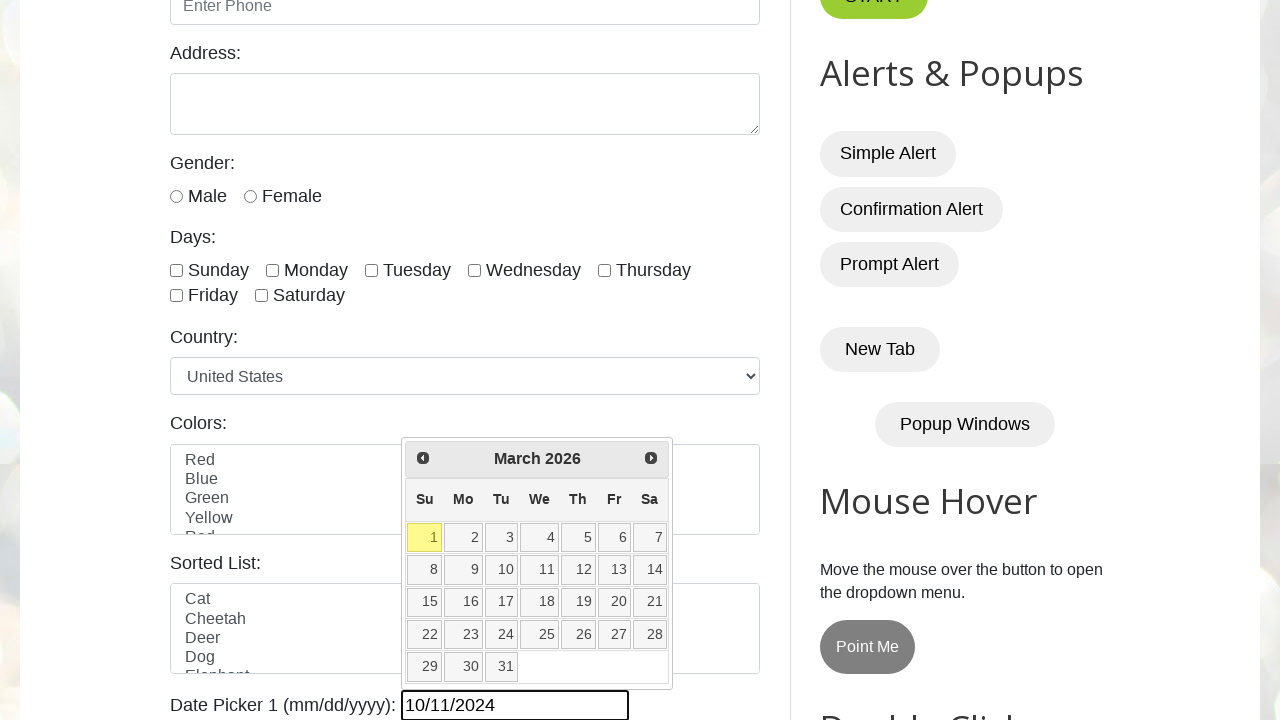

Retrieved current calendar date: March 2026
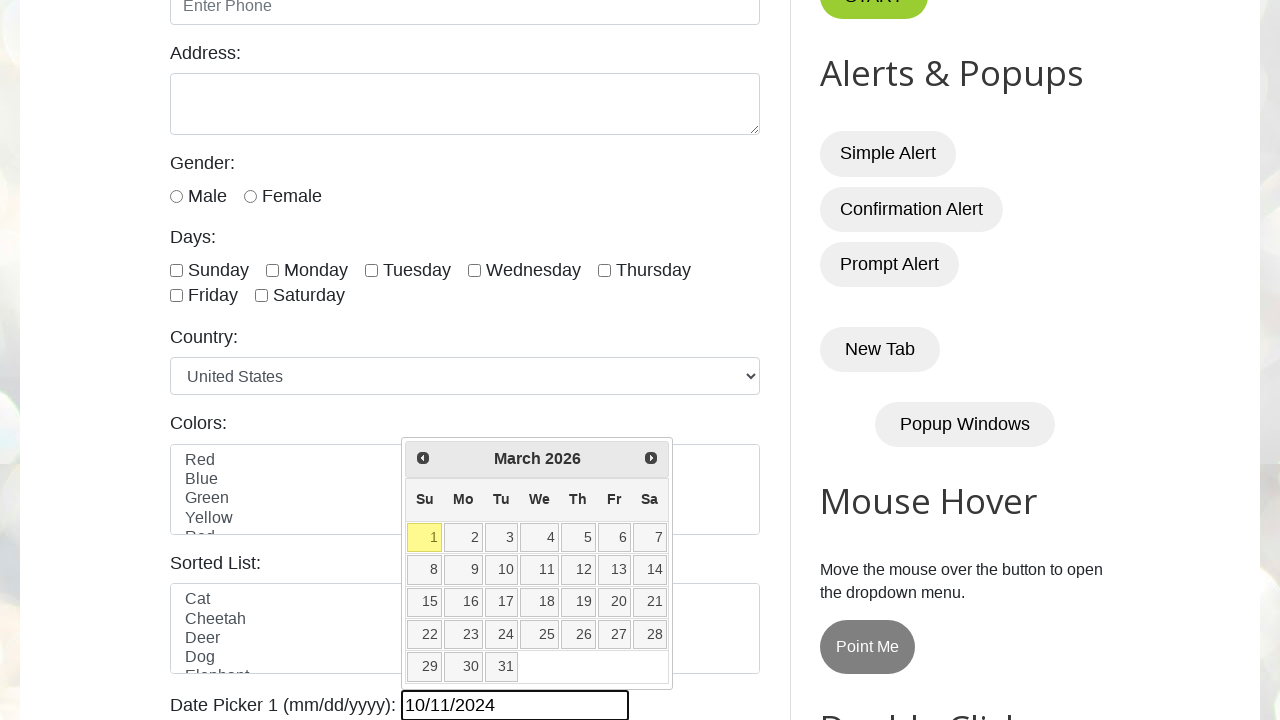

Clicked Previous button to navigate to past dates at (423, 458) on [title="Prev"]
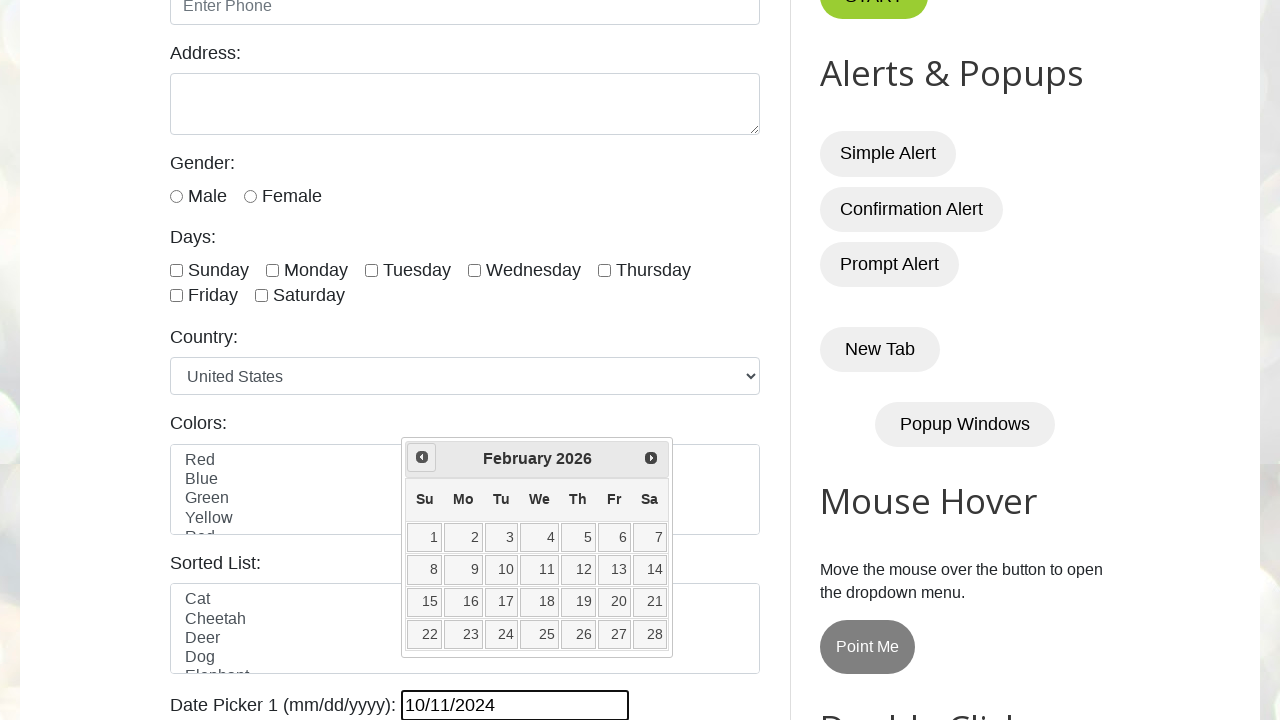

Waited 500ms for calendar to update
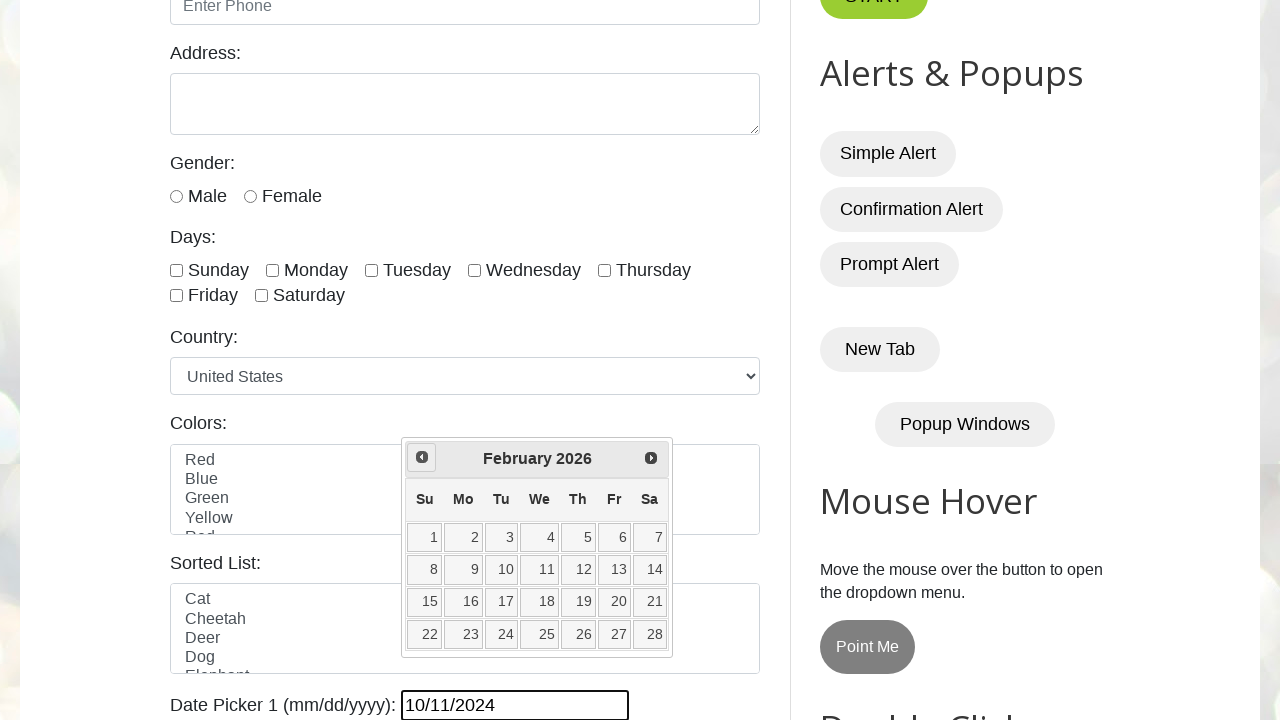

Retrieved current calendar date: February 2026
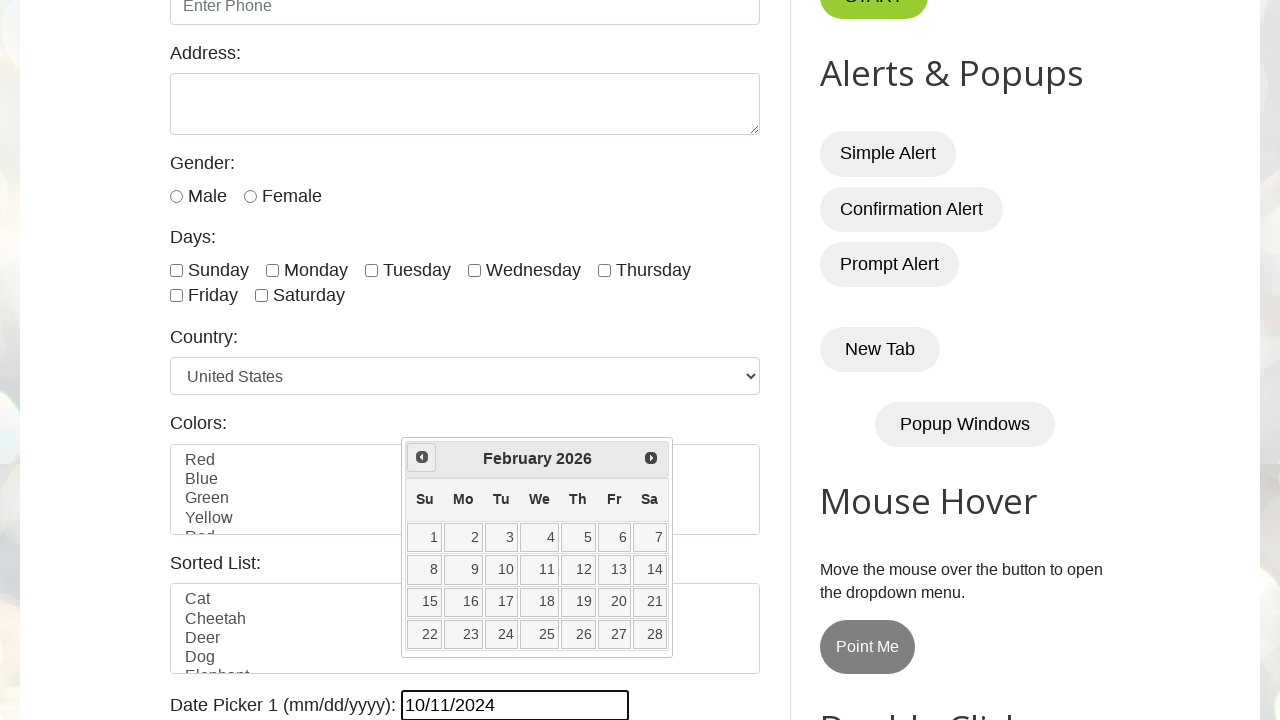

Clicked Previous button to navigate to past dates at (422, 457) on [title="Prev"]
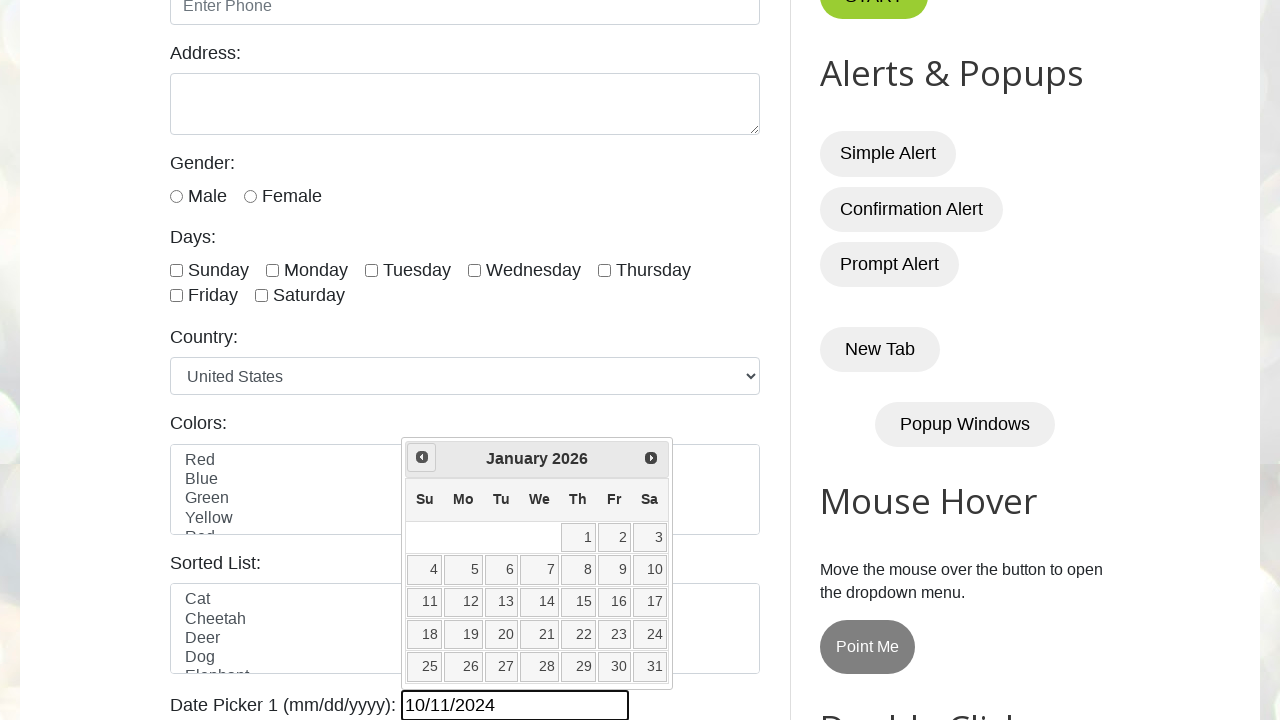

Waited 500ms for calendar to update
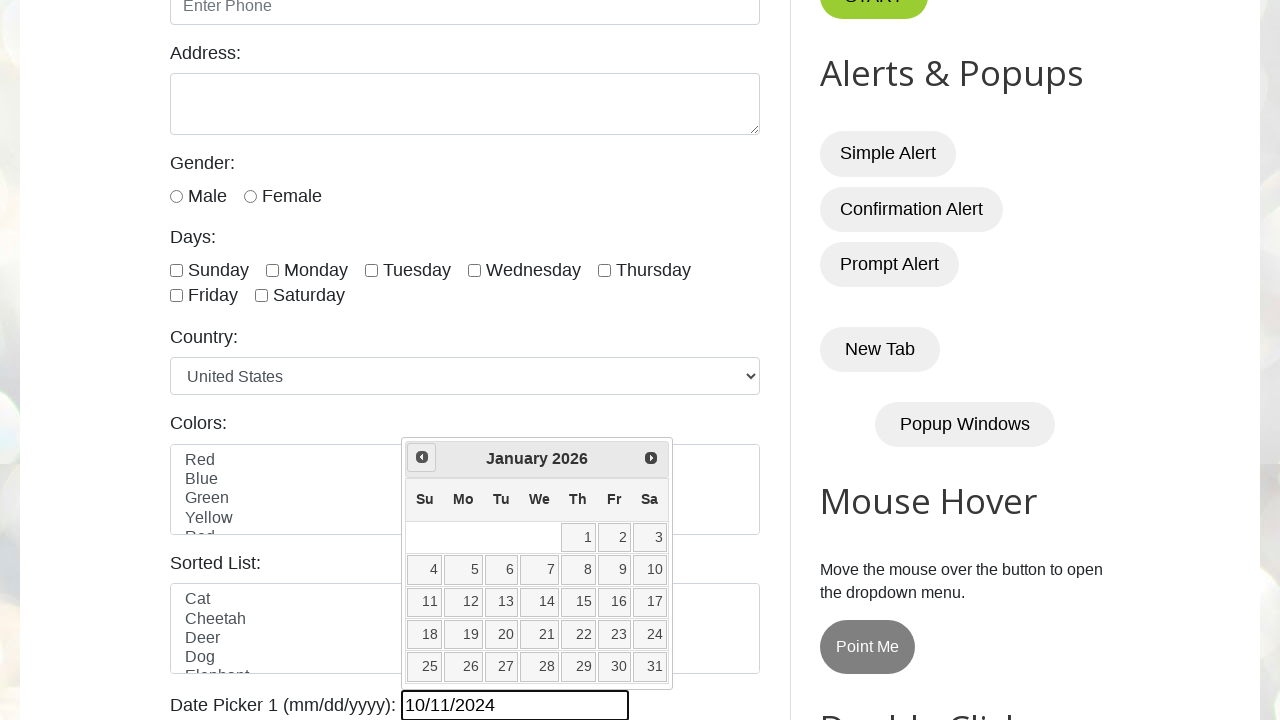

Retrieved current calendar date: January 2026
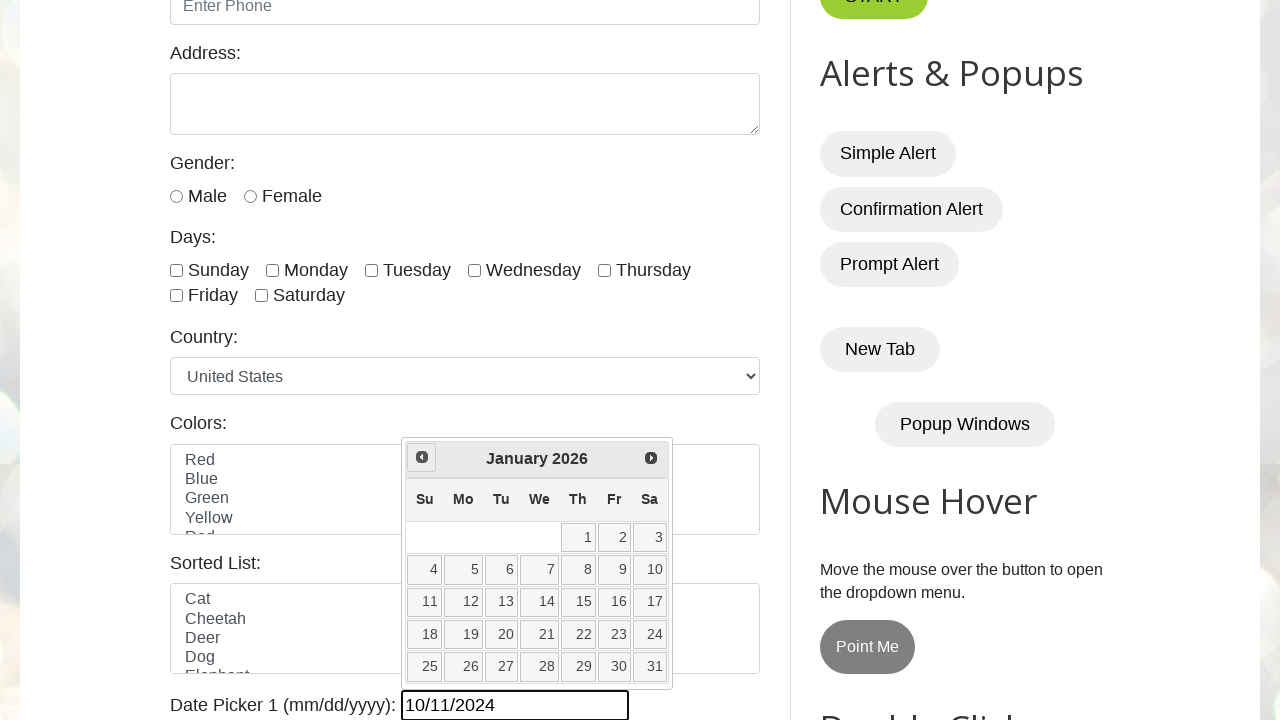

Clicked Previous button to navigate to past dates at (422, 457) on [title="Prev"]
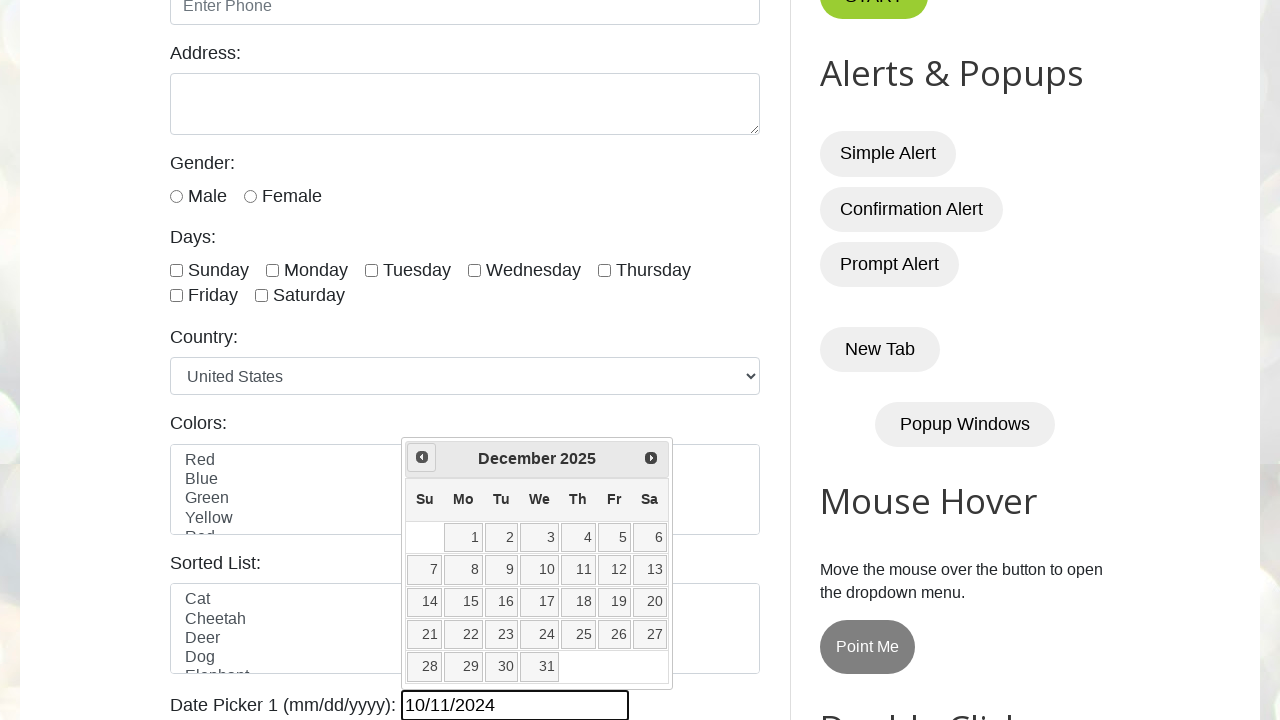

Waited 500ms for calendar to update
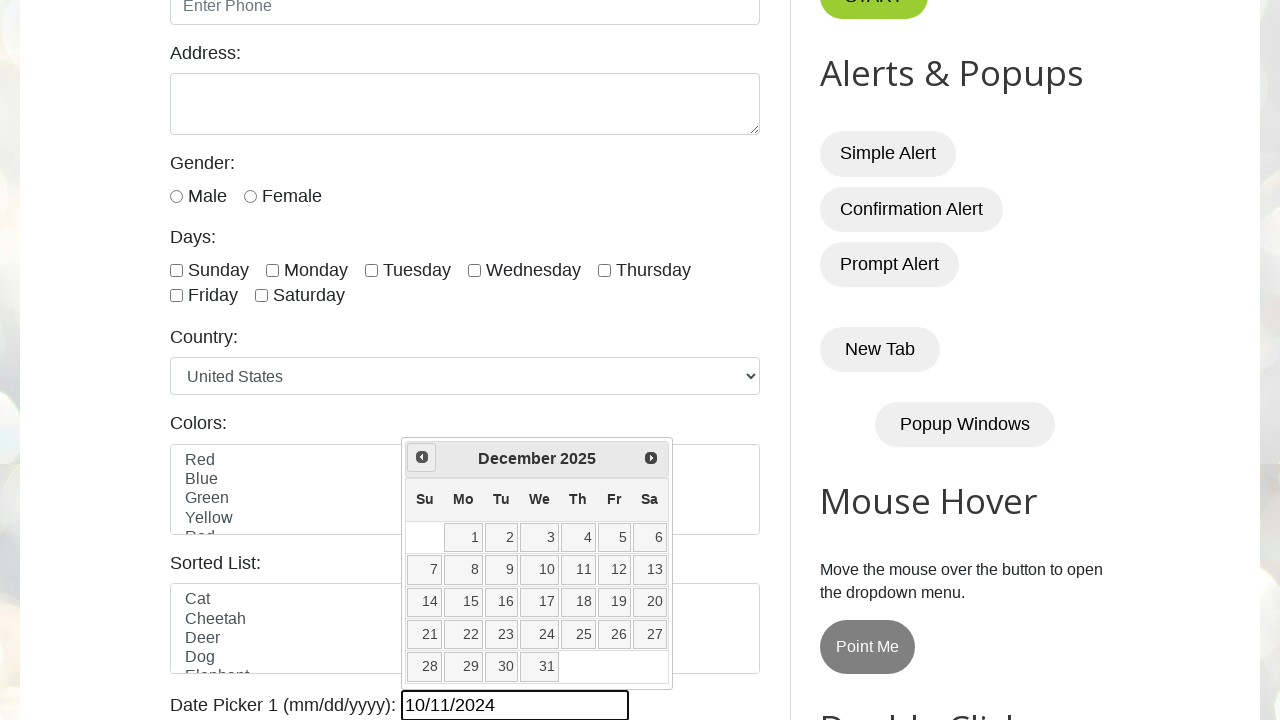

Retrieved current calendar date: December 2025
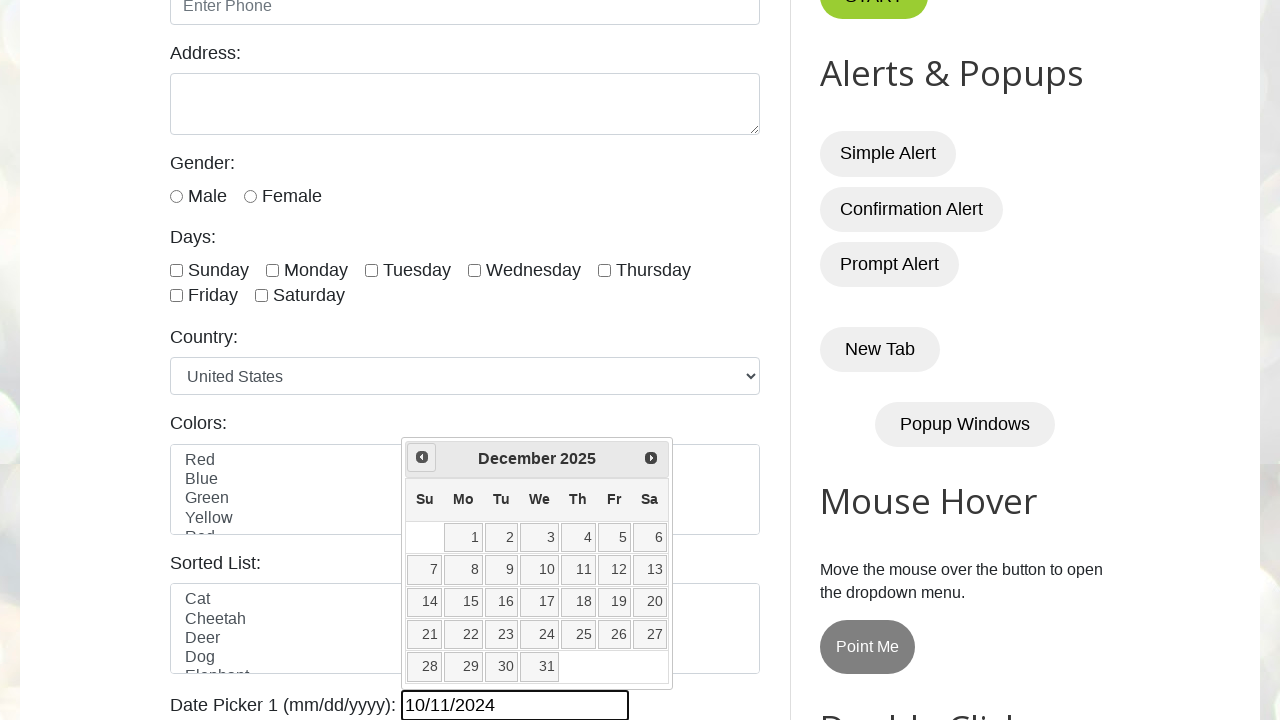

Retrieved all available date elements from calendar
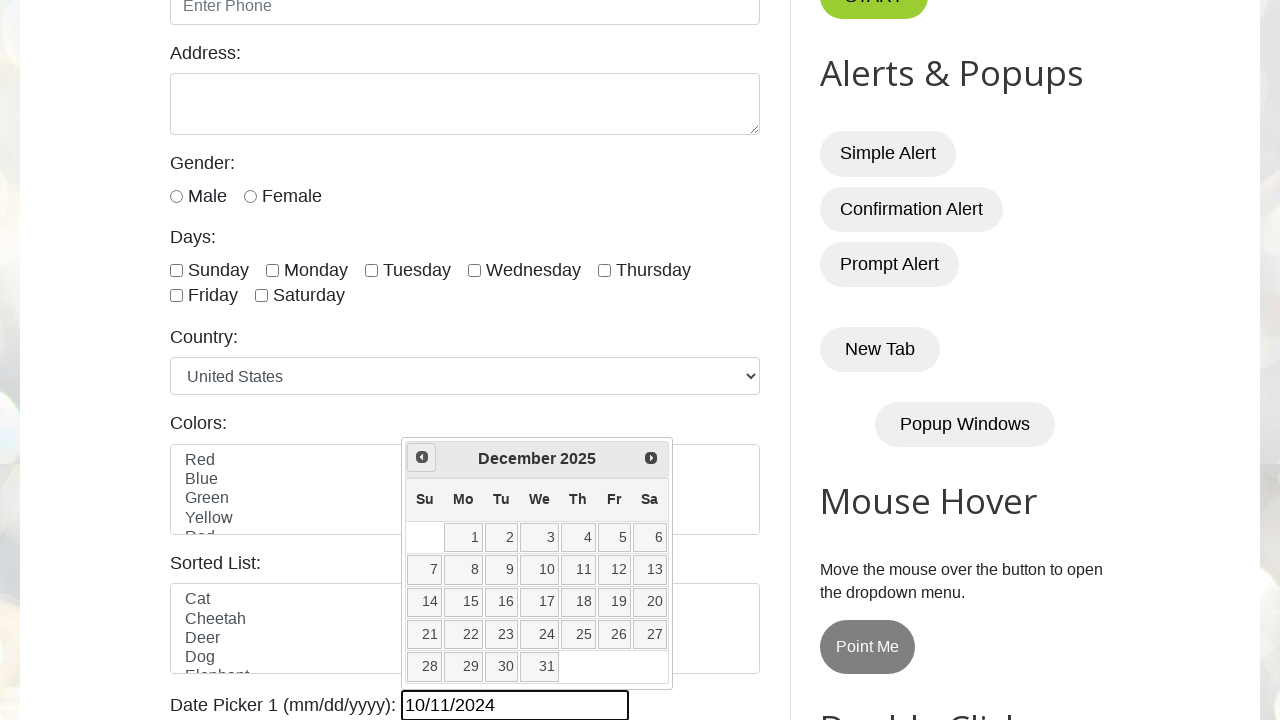

Clicked date '10' in the calendar at (540, 570) on .ui-state-default >> nth=11
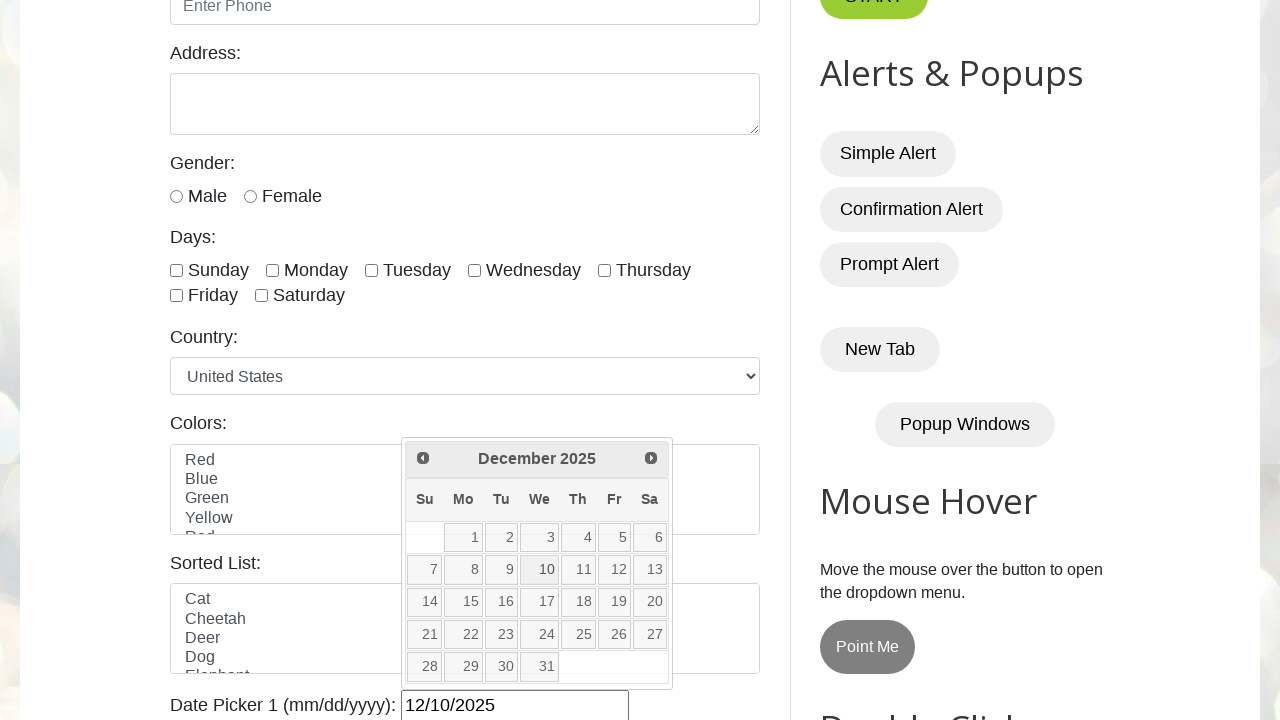

Waited 1000ms for date selection to complete
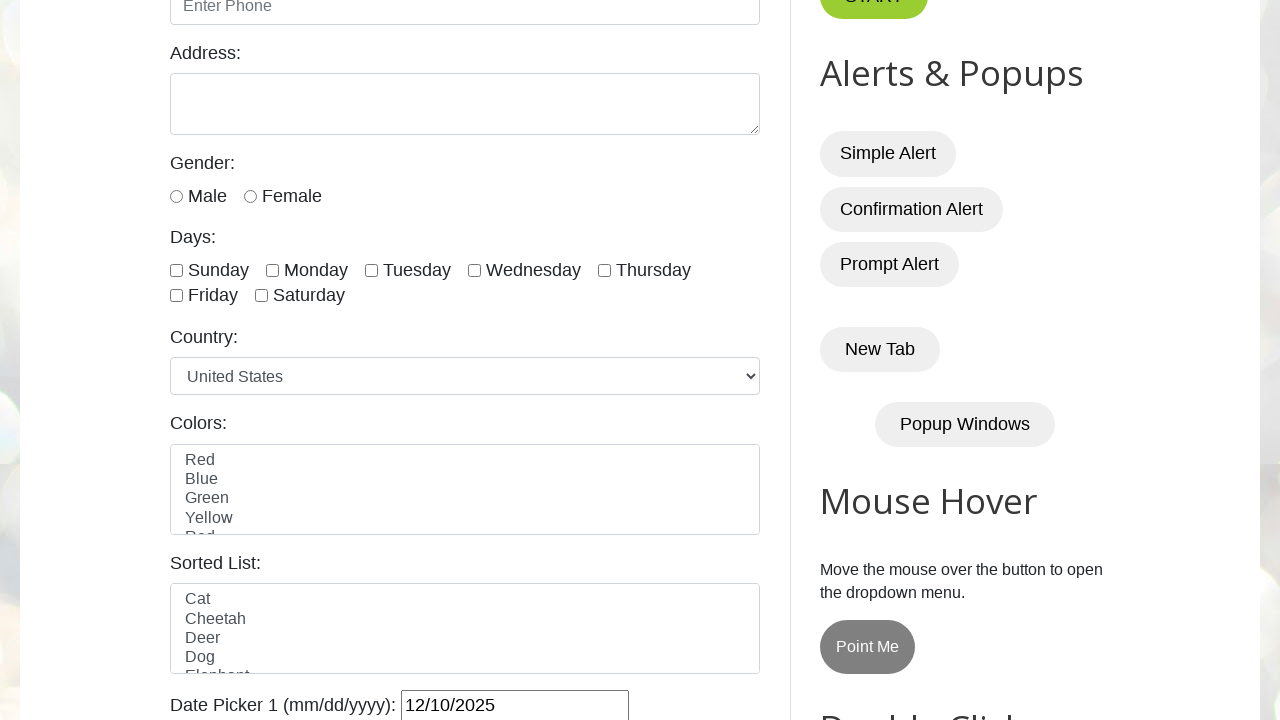

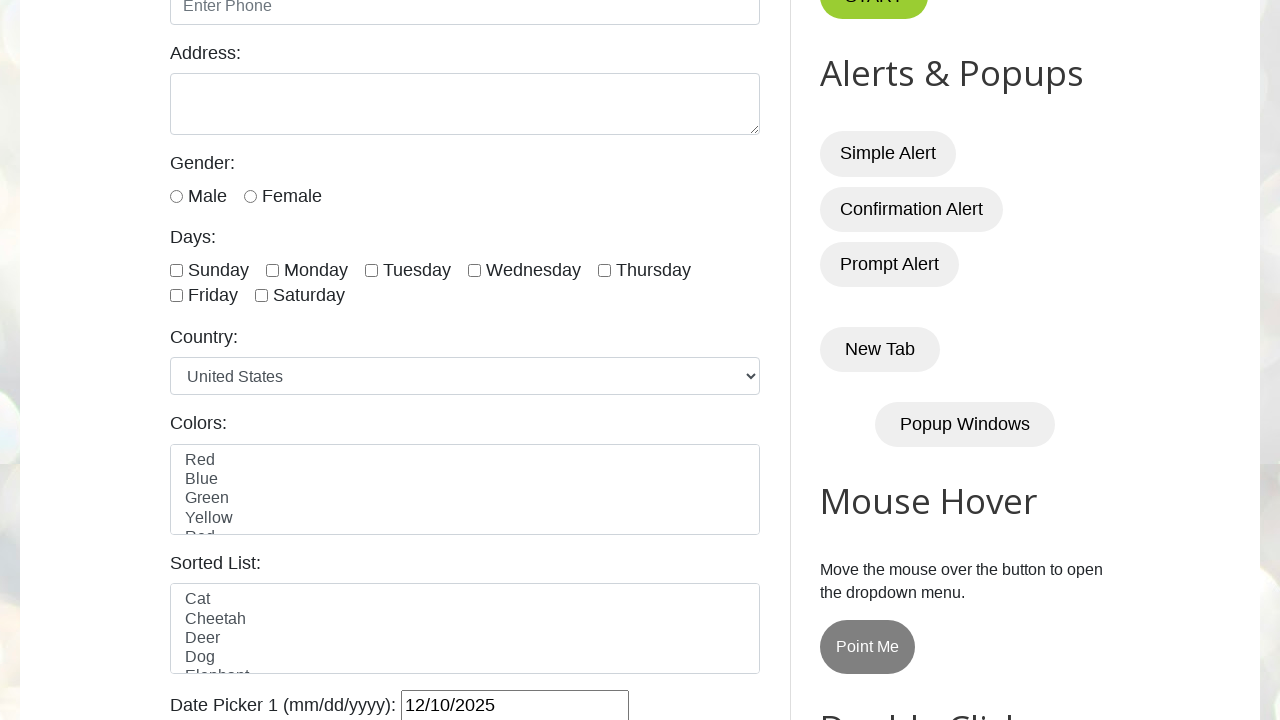